Tests clicking a radio button on a simple HTML elements practice page and verifies it becomes selected

Starting URL: https://ultimateqa.com/simple-html-elements-for-automation/

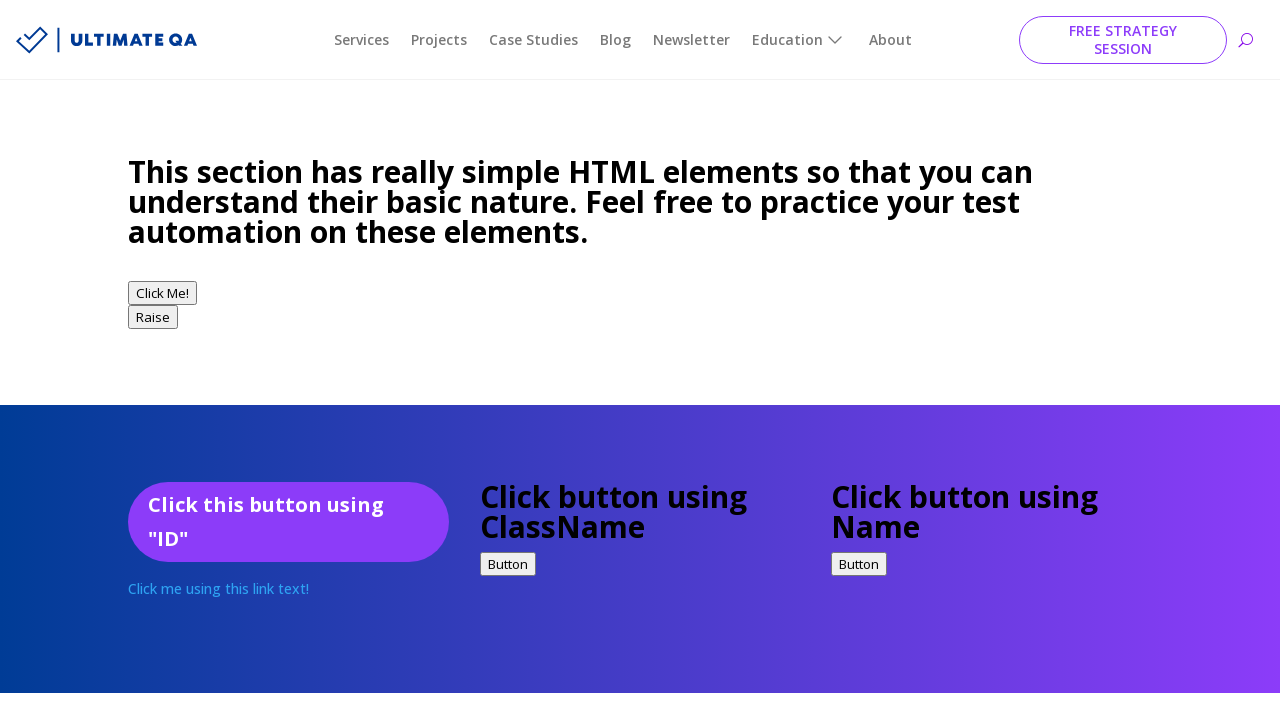

Clicked radio button on simple HTML elements practice page at (140, 360) on input[type='radio']
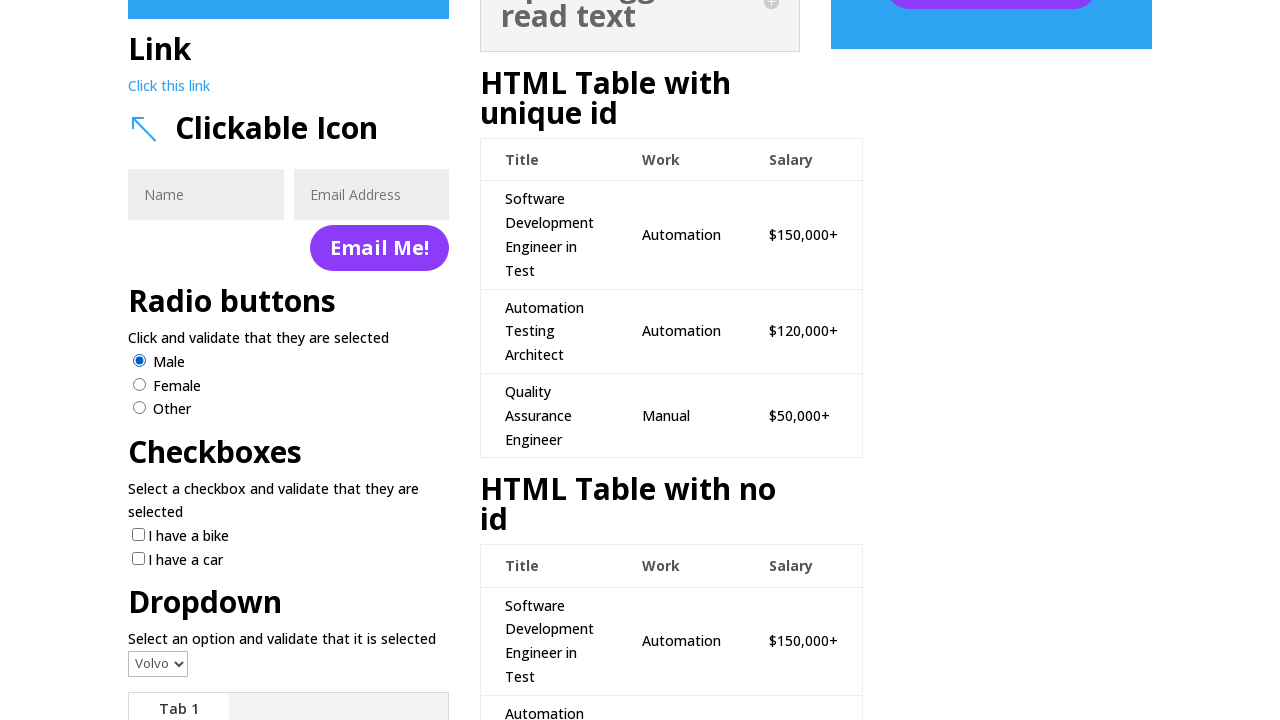

Verified radio button is selected
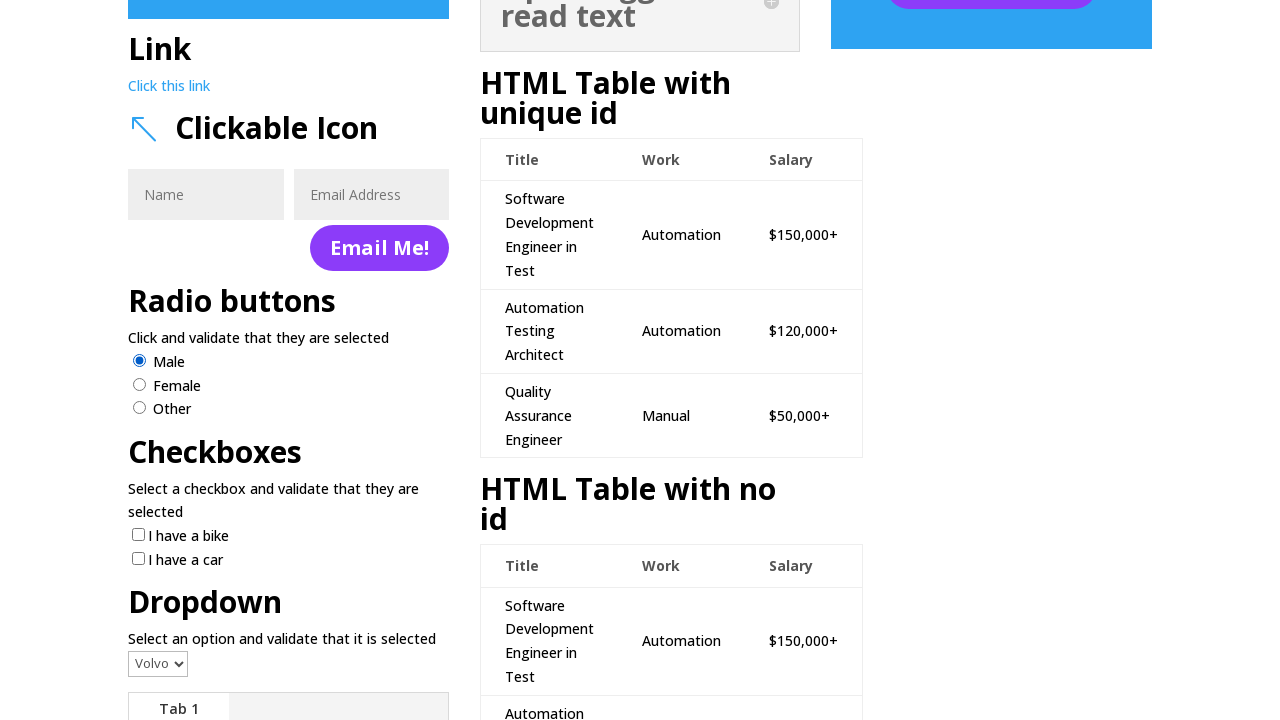

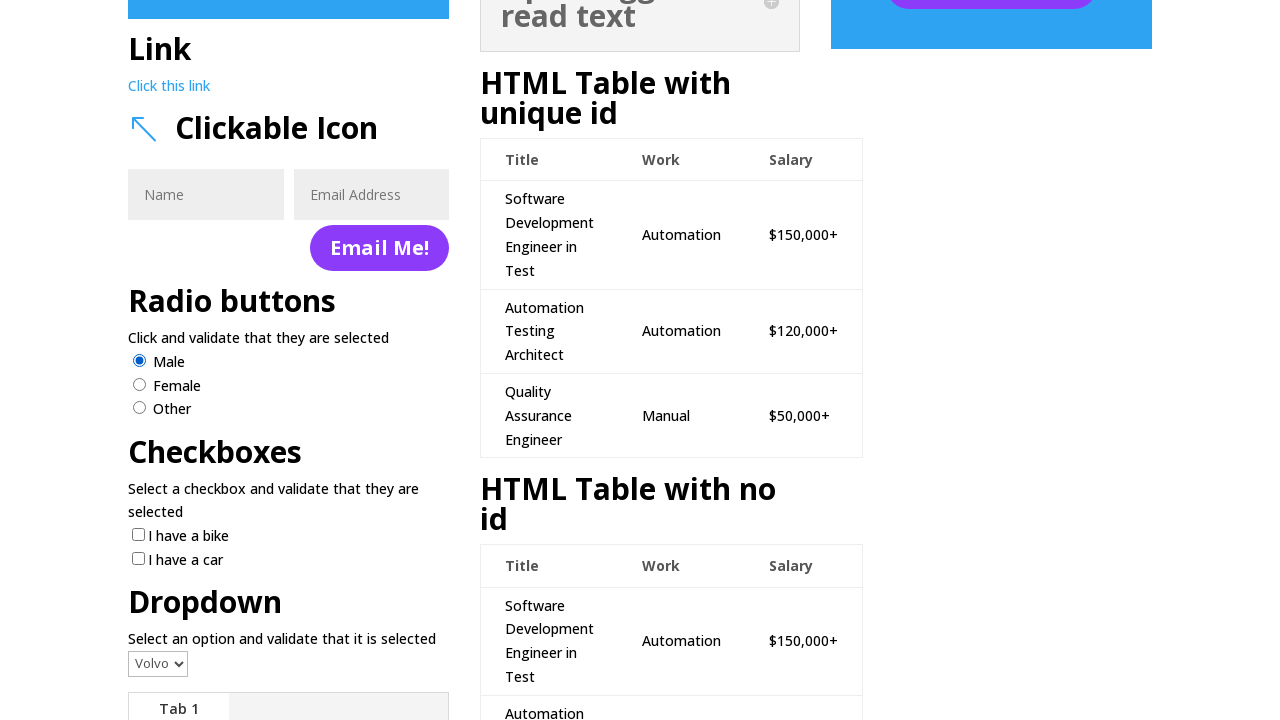